Tests selecting a checkbox and verifying it becomes checked

Starting URL: http://the-internet.herokuapp.com/dynamic_controls

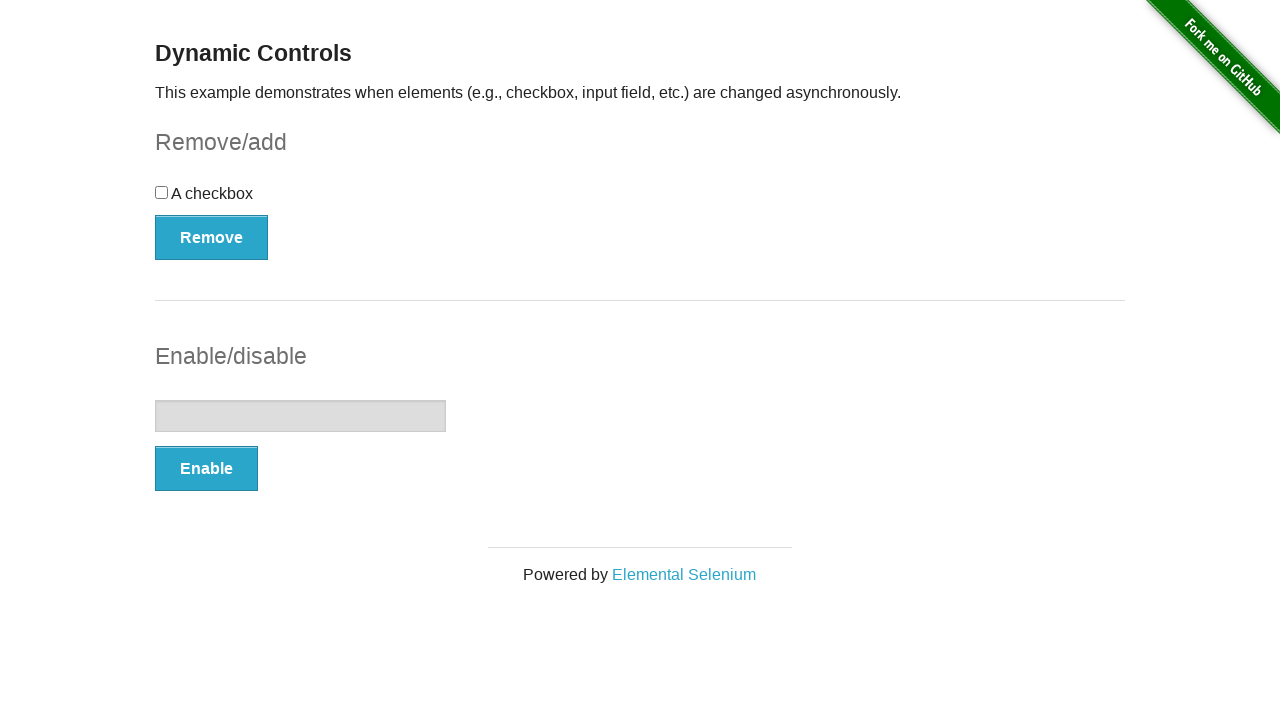

Navigated to dynamic controls page
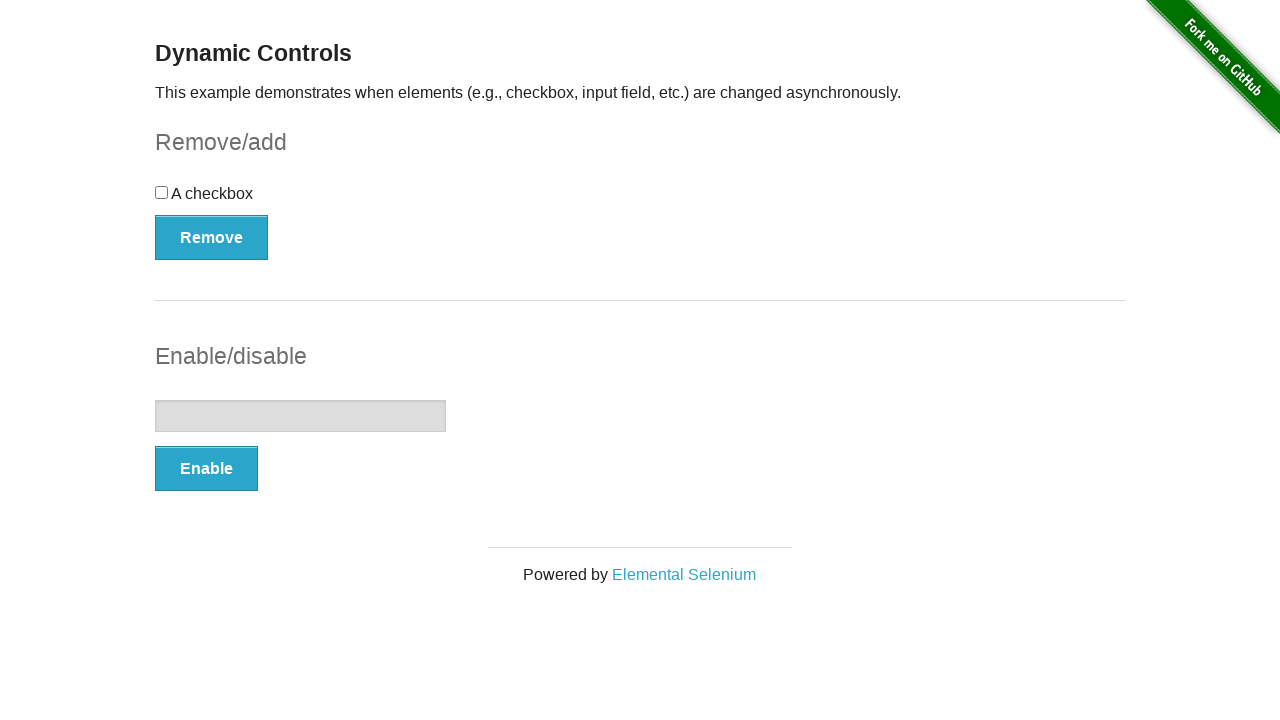

Checked the checkbox at (162, 192) on xpath=//input[@type='checkbox']
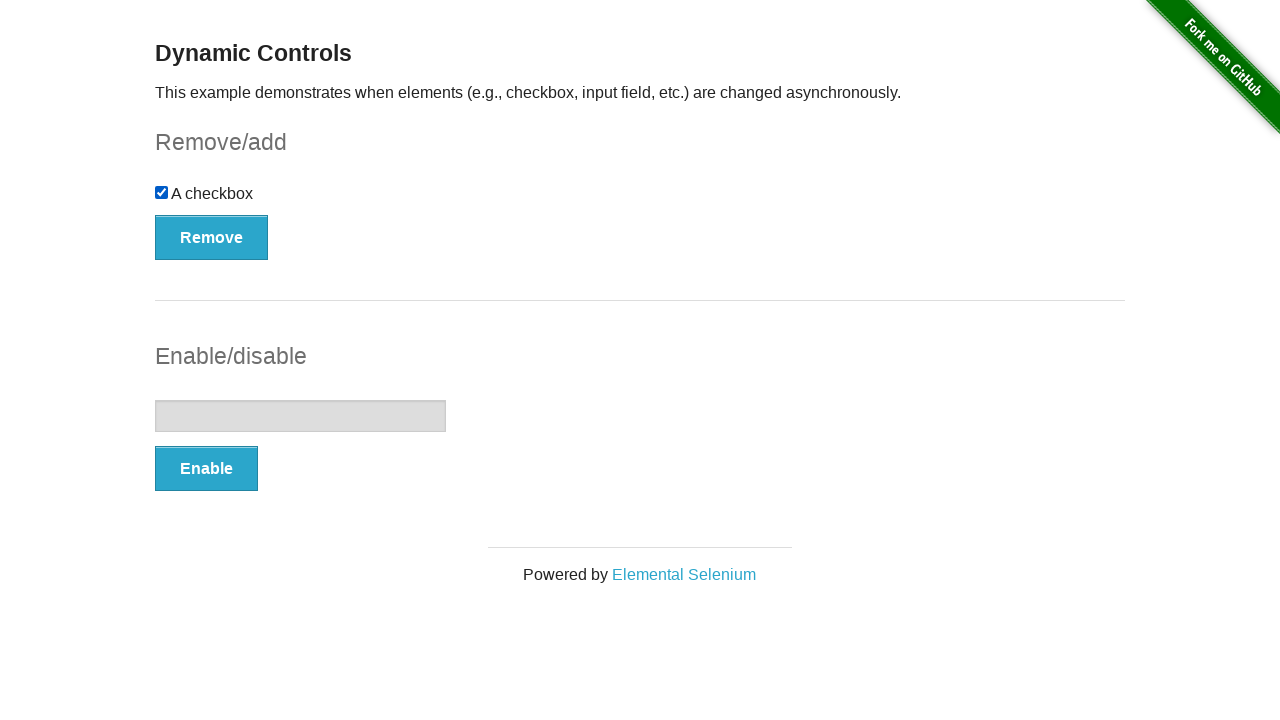

Verified that checkbox is checked
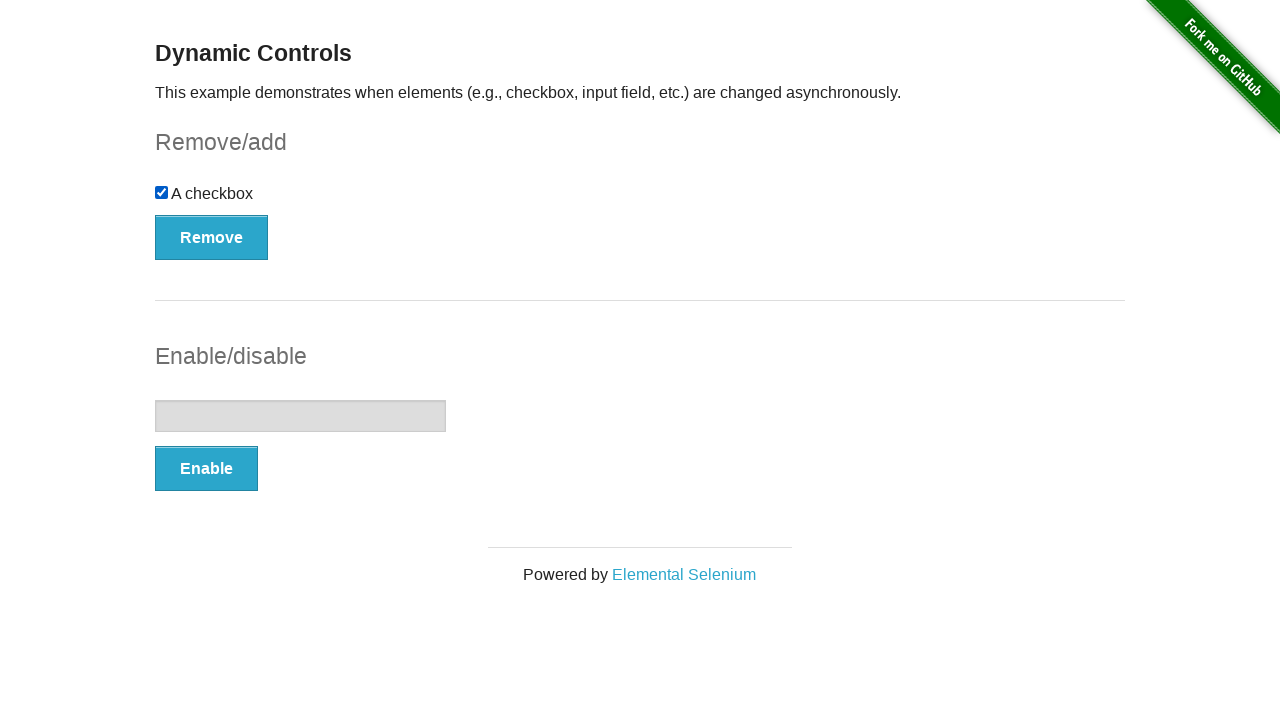

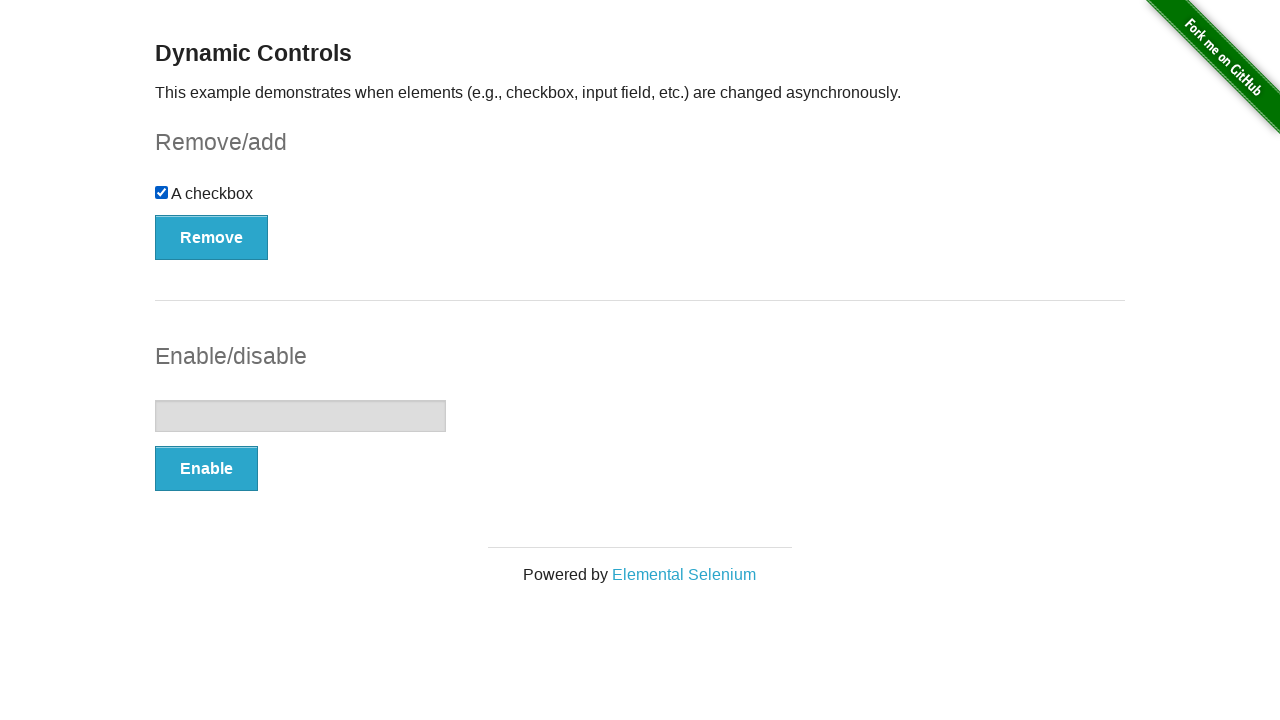